Demonstrates locating elements by tag name, filling the first input and then a second input from a list of inputs

Starting URL: https://formy-project.herokuapp.com/form

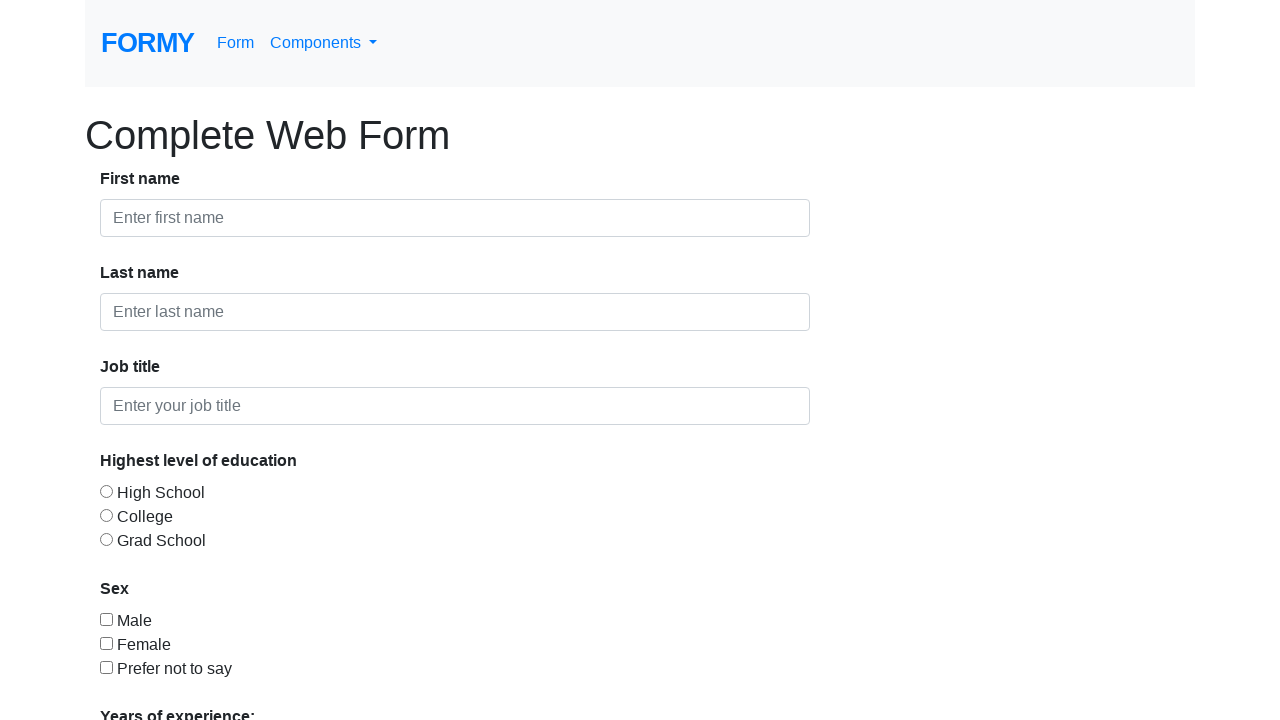

Navigated to form page
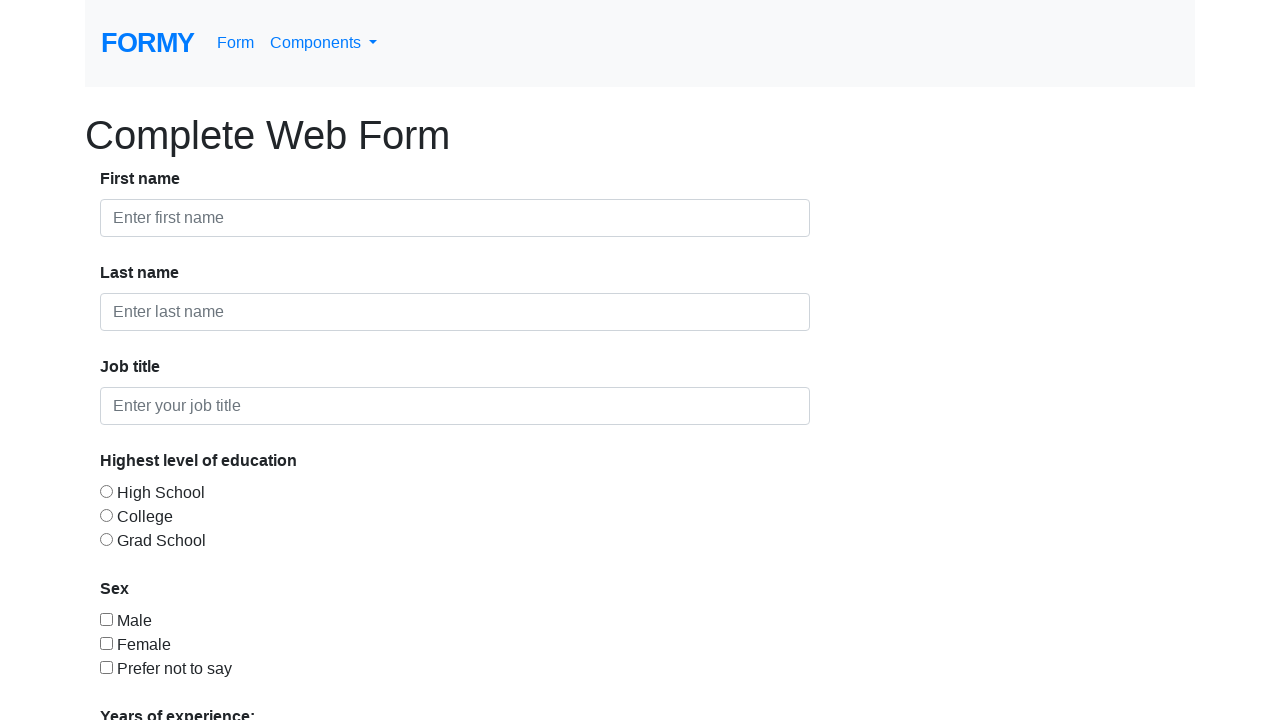

Filled first input element with 'Test' on input >> nth=0
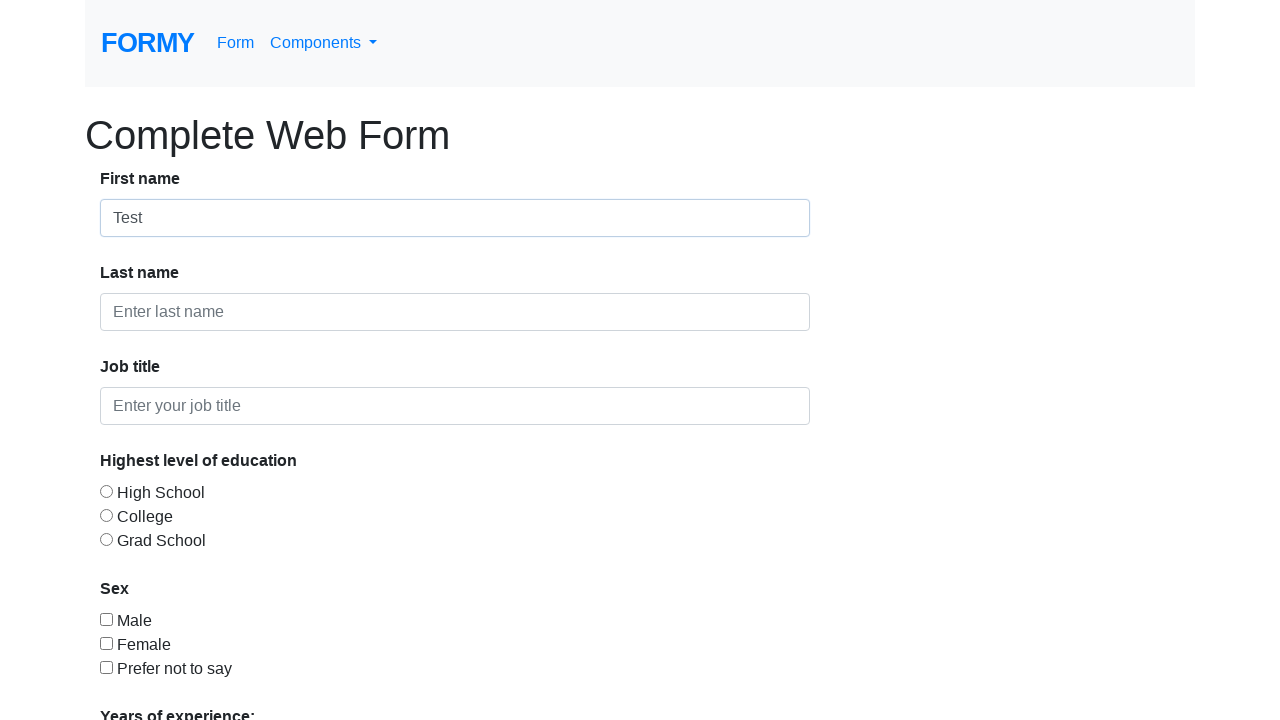

Filled second input element with 'Test1' on input >> nth=1
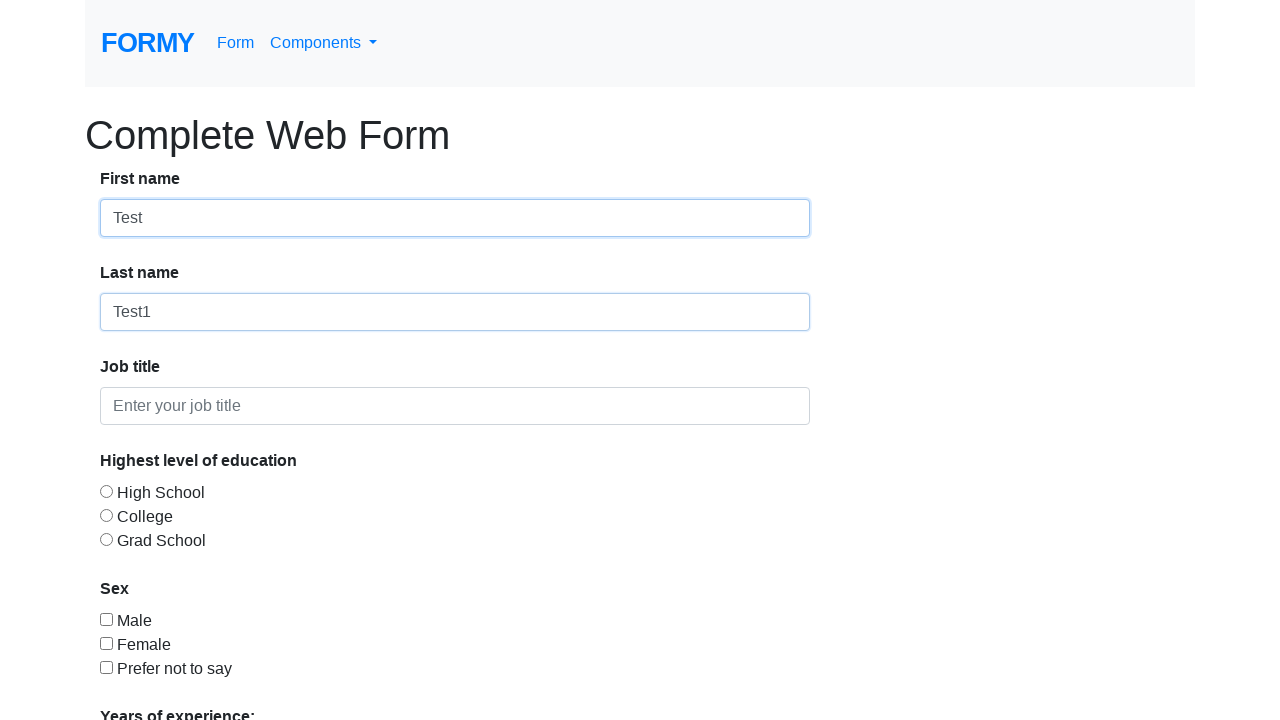

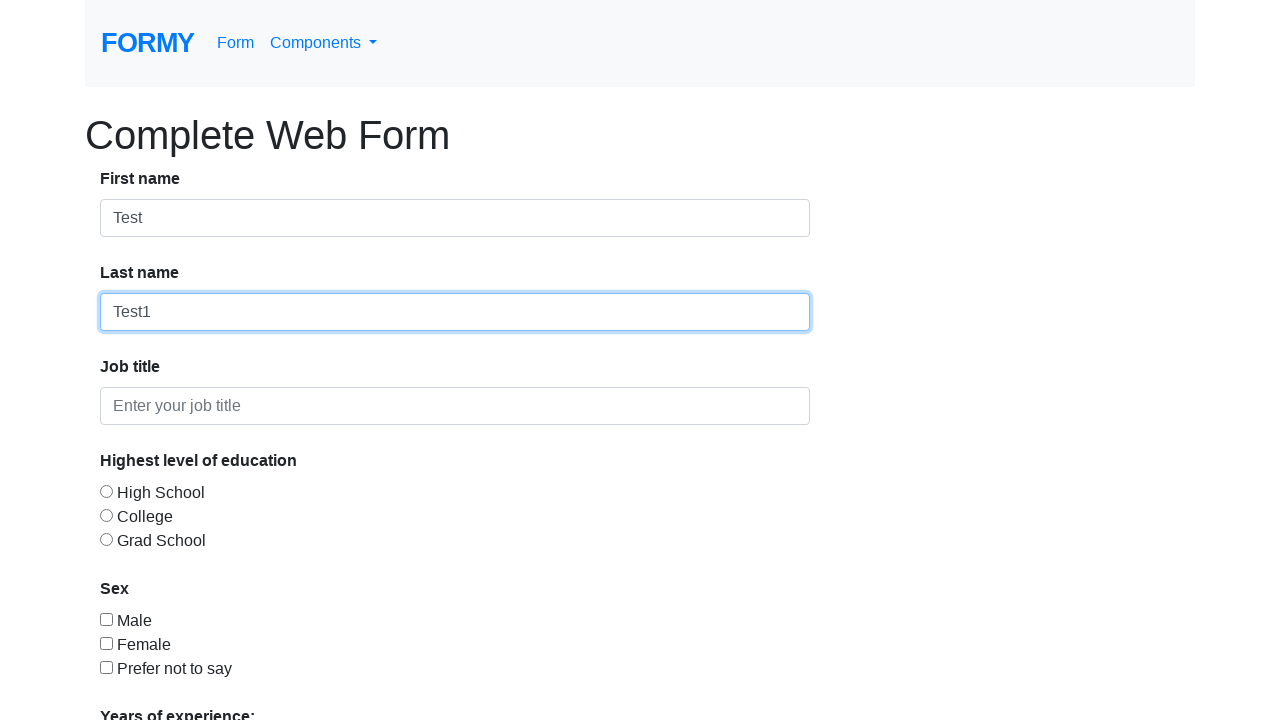